Tests registration form validation when attempting to register without providing email/username and password fields

Starting URL: https://project-1-utc-angular.onrender.com/

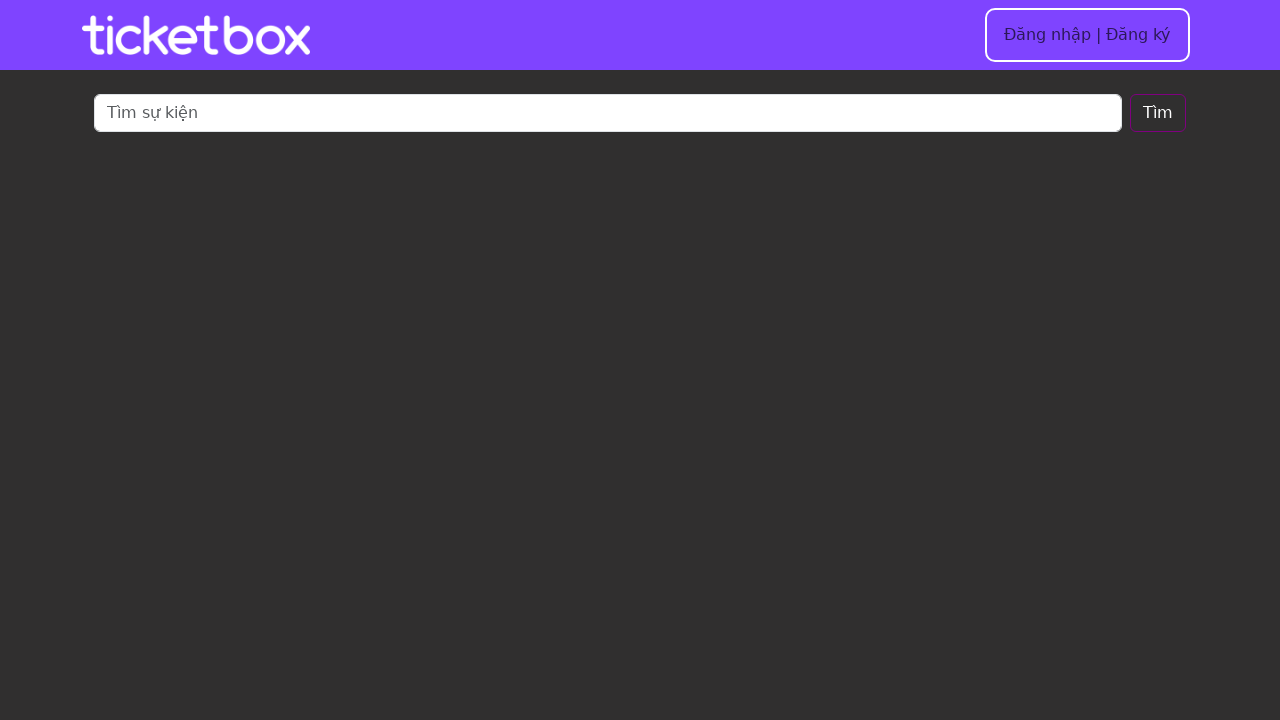

Clicked login button to navigate to login page at (1087, 35) on #login-button
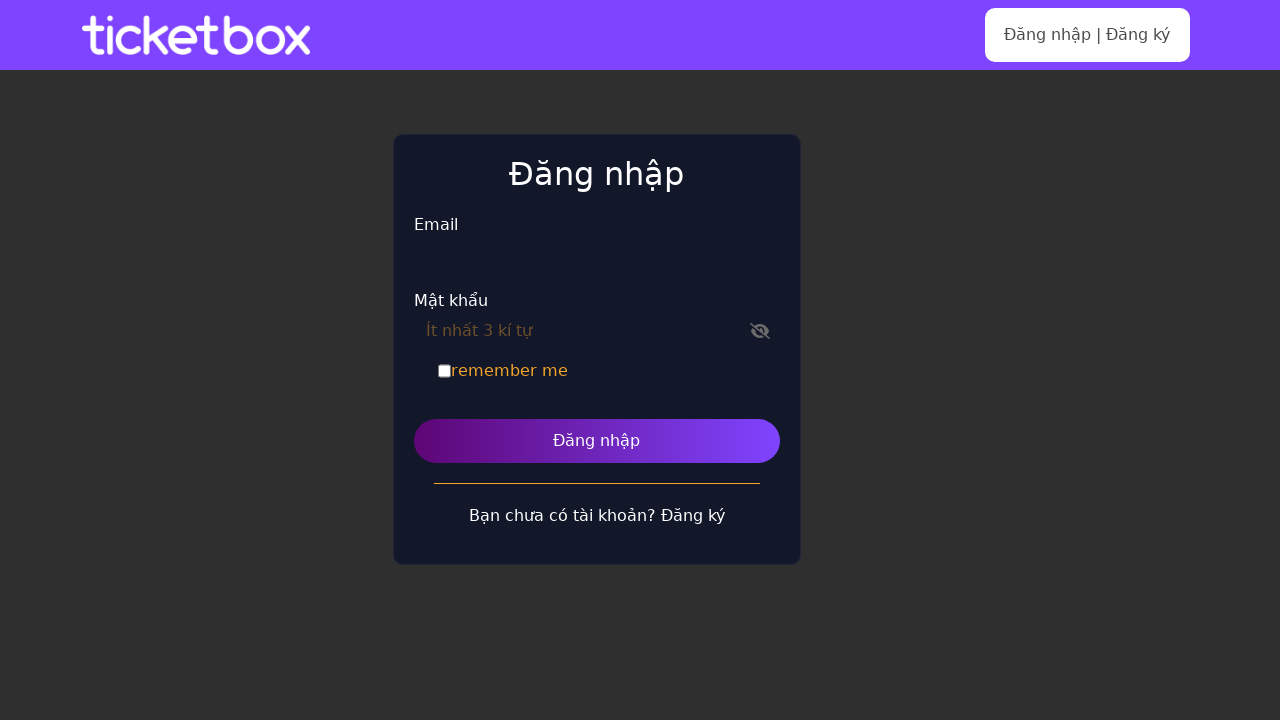

Navigation to login page completed
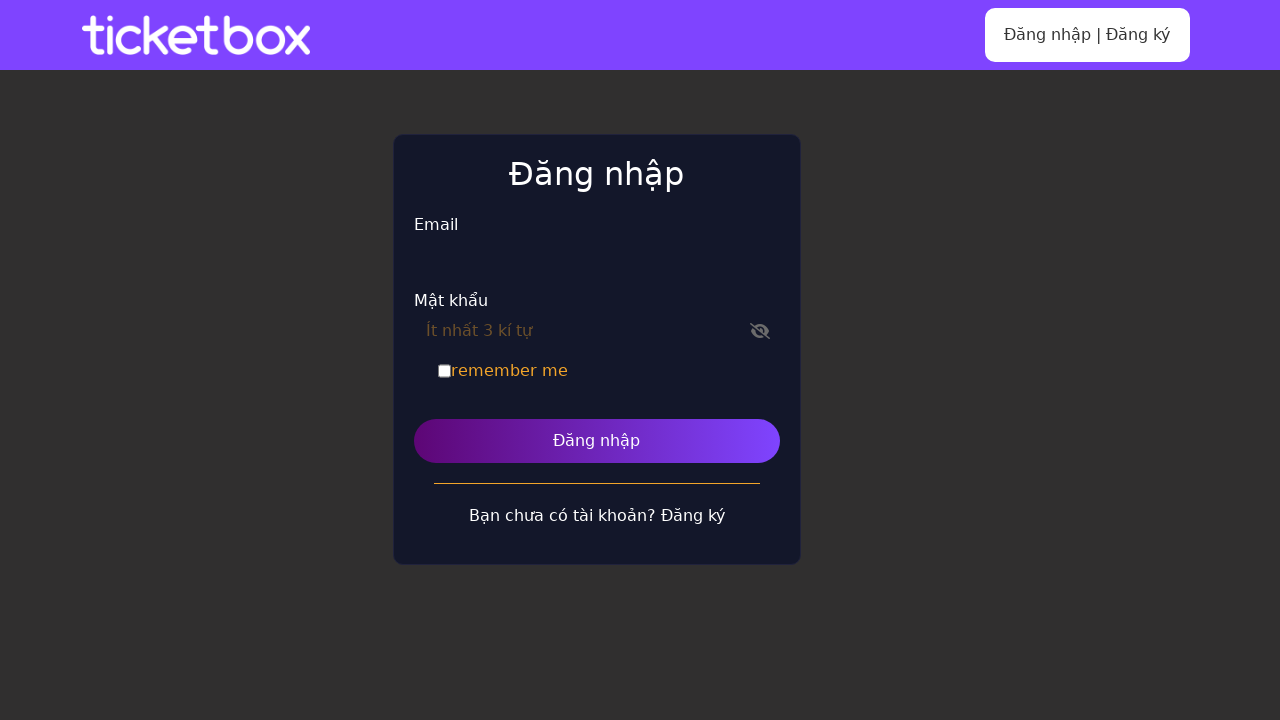

Clicked register button to switch to registration form at (693, 515) on #register-button
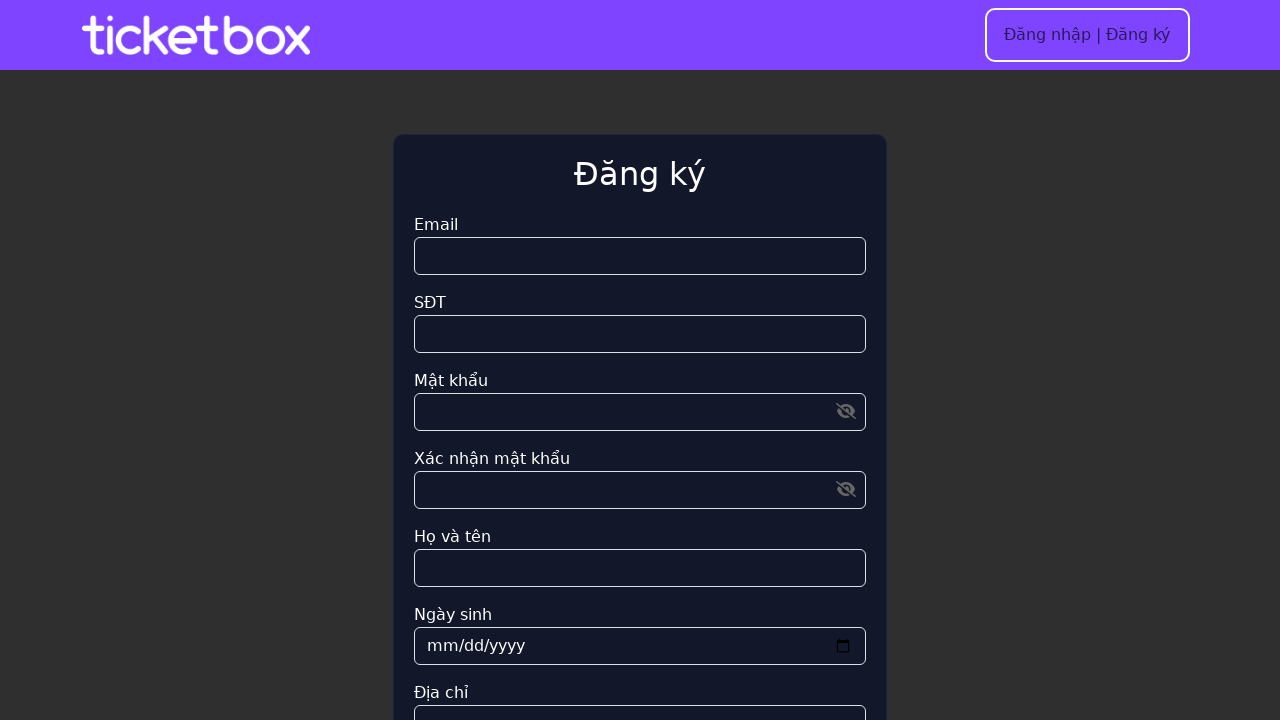

Clicked on email field to trigger validation at (640, 256) on #email
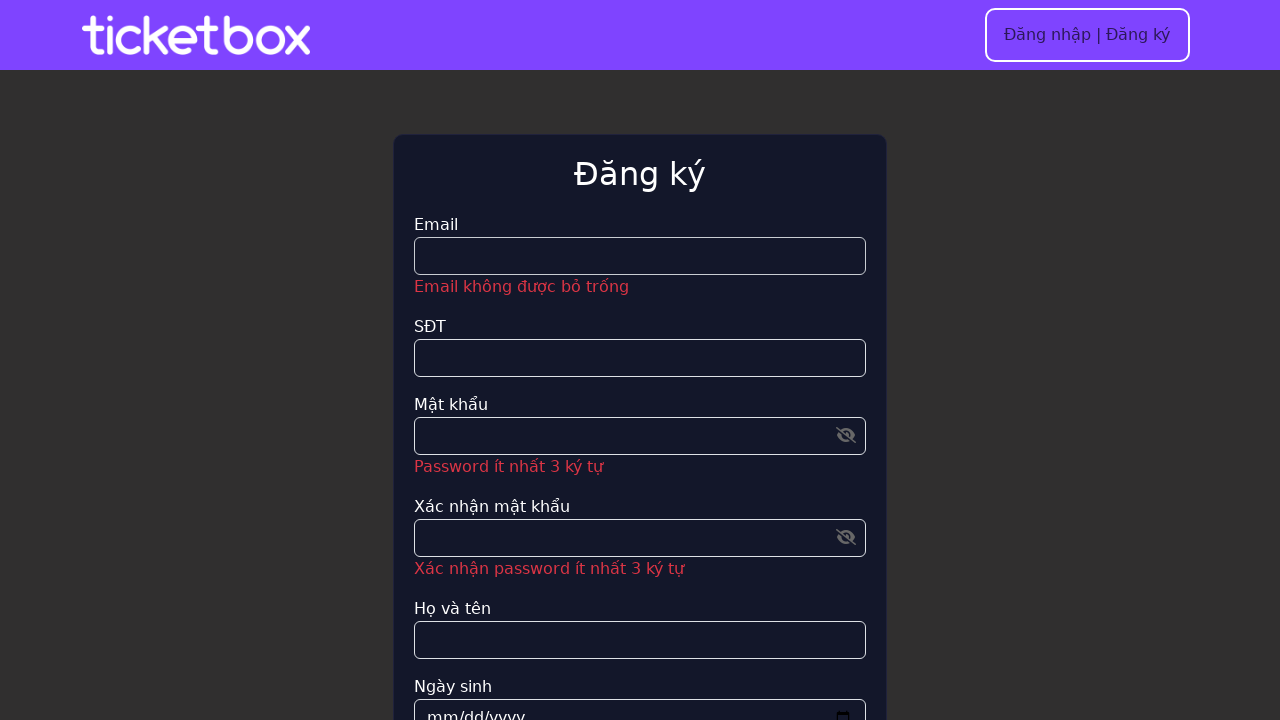

Clicked register button to submit empty form at (640, 361) on button[id='register-button-2']
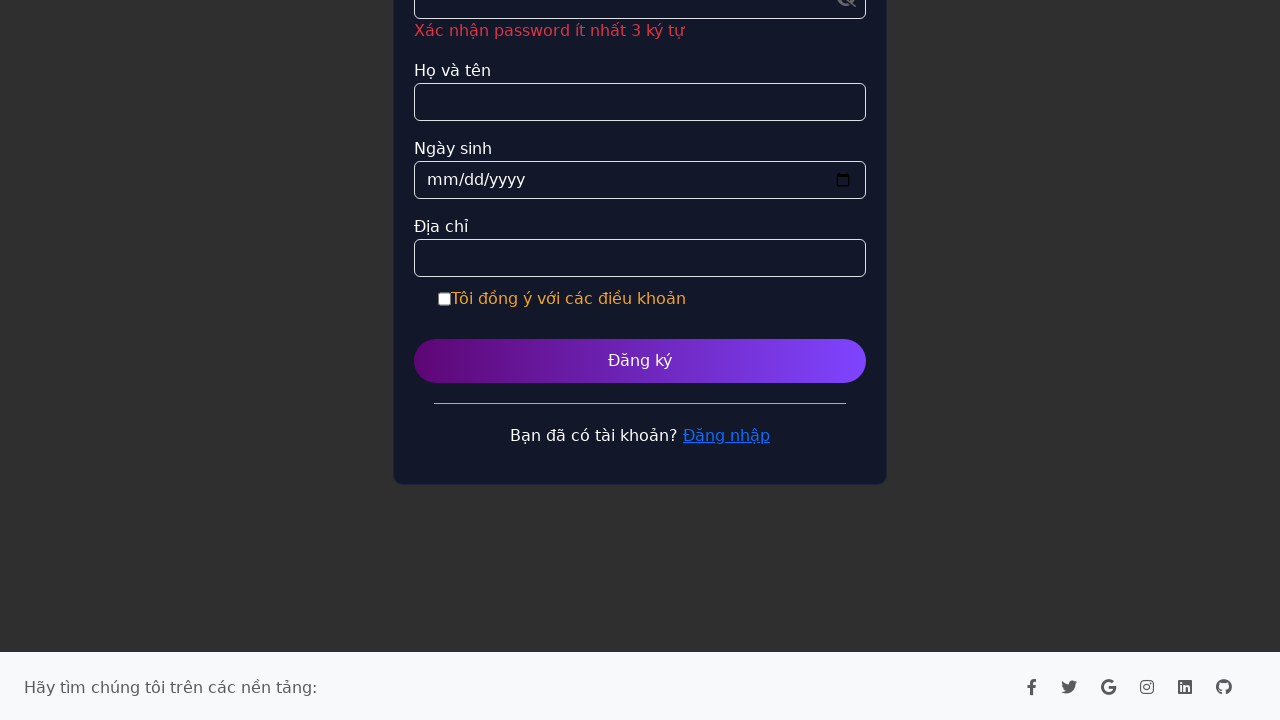

Verified error message appears for missing email/username
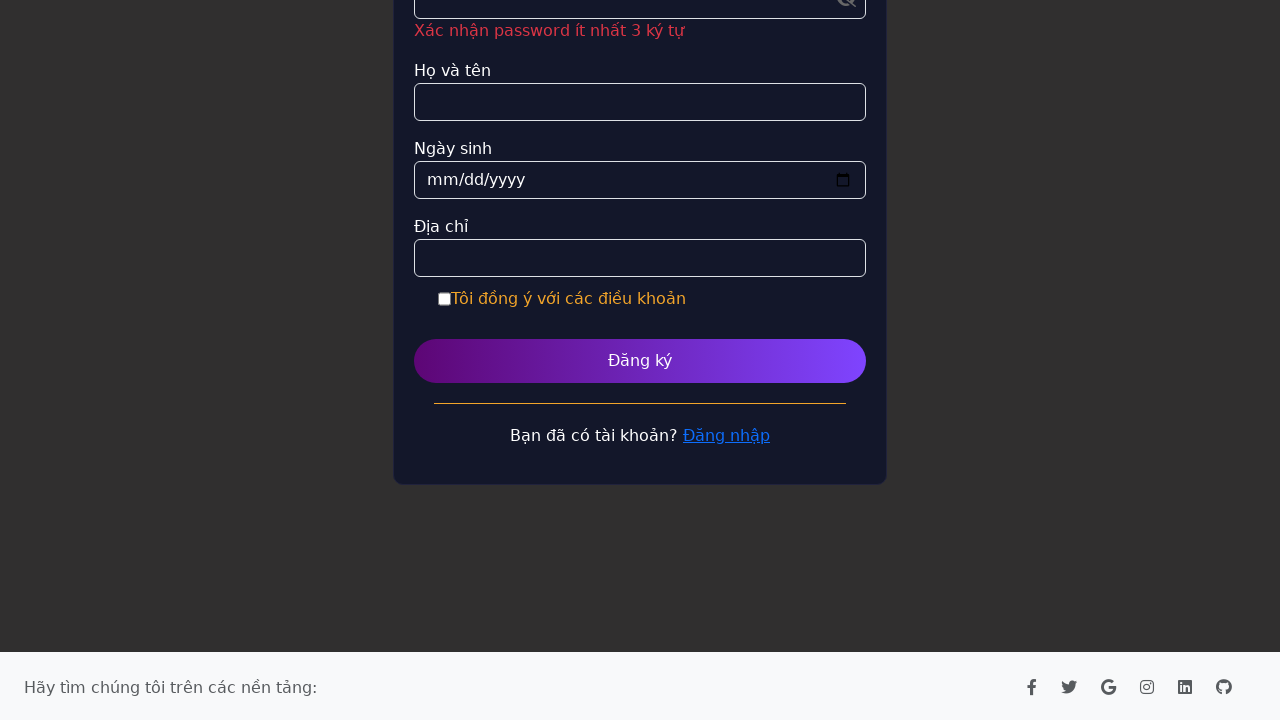

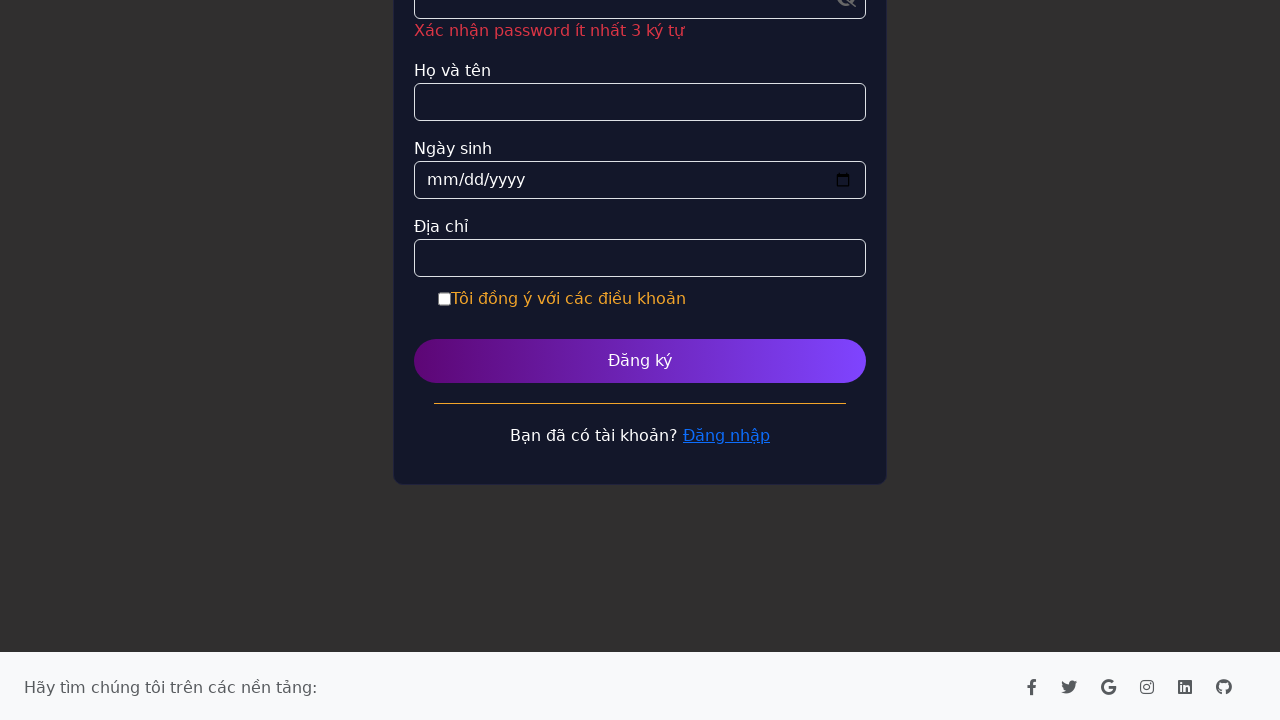